Tests dropdown selection functionality by opening a country dropdown list and selecting a specific country from the options

Starting URL: https://leafground.com/select.xhtml

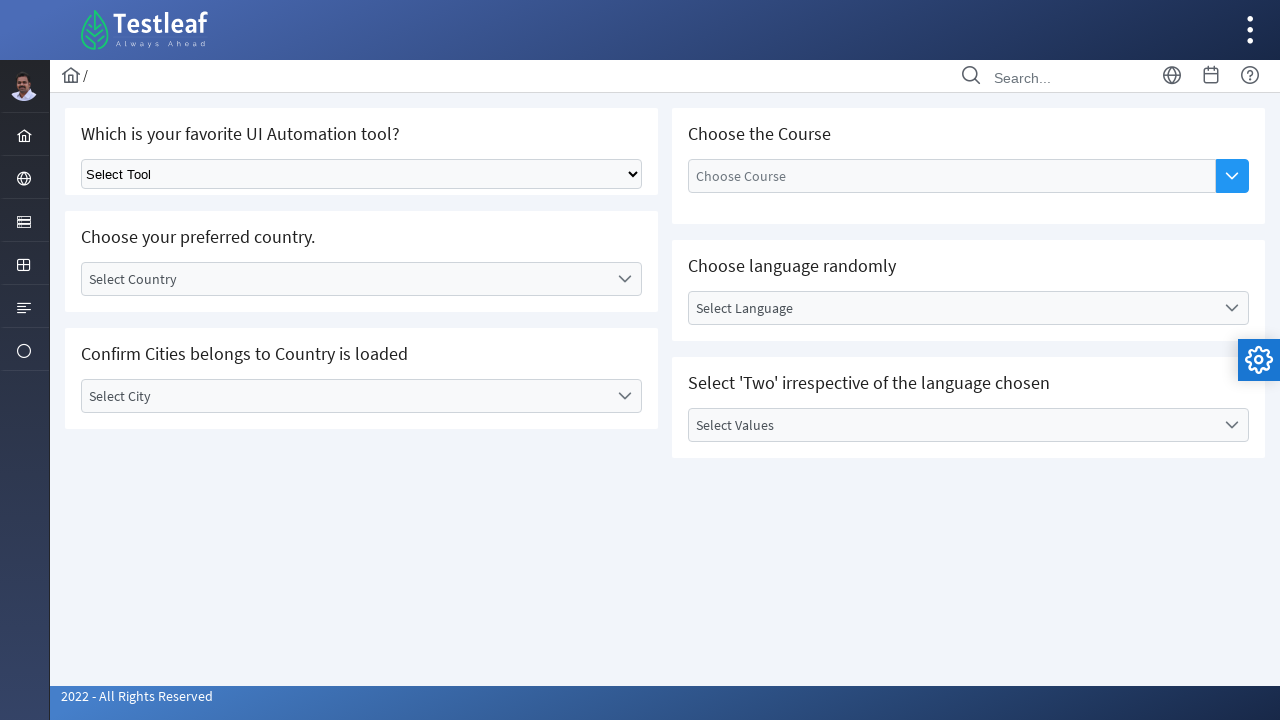

Clicked country dropdown trigger to open the list at (624, 279) on xpath=//*[@id='j_idt87:country']//child::div[starts-with(@class,'ui-selectonemen
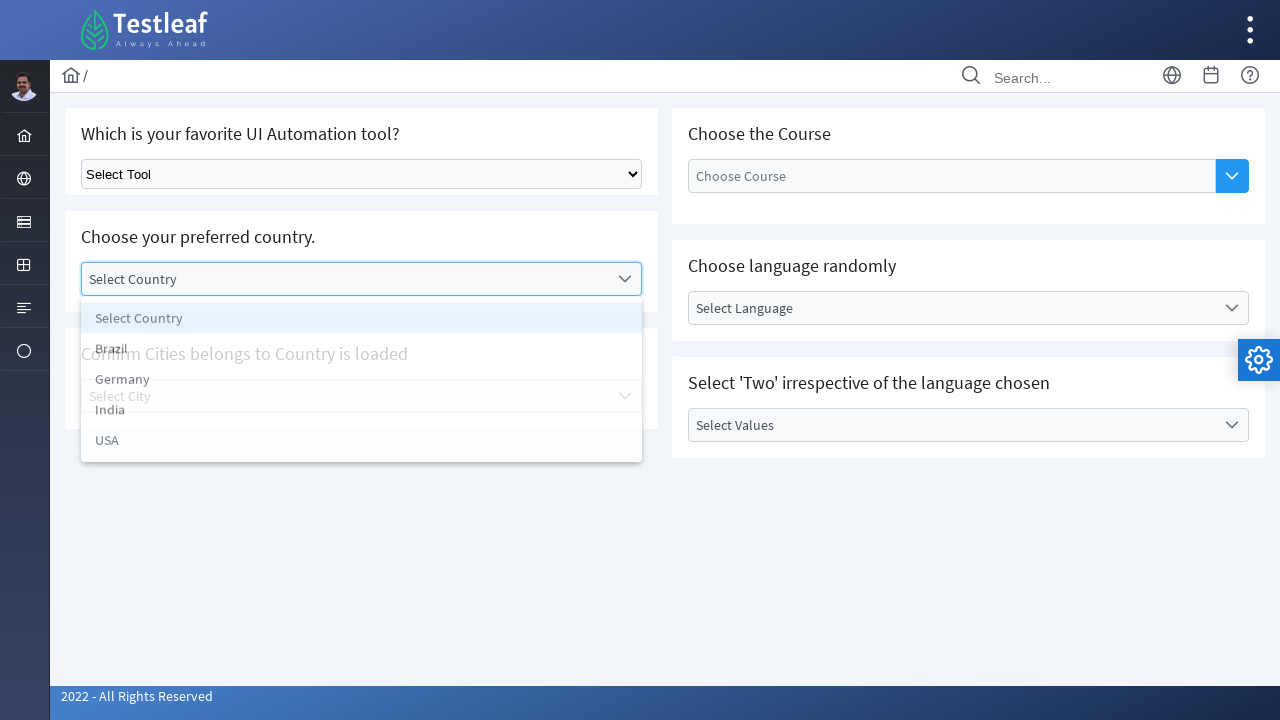

Dropdown list fully loaded and visible
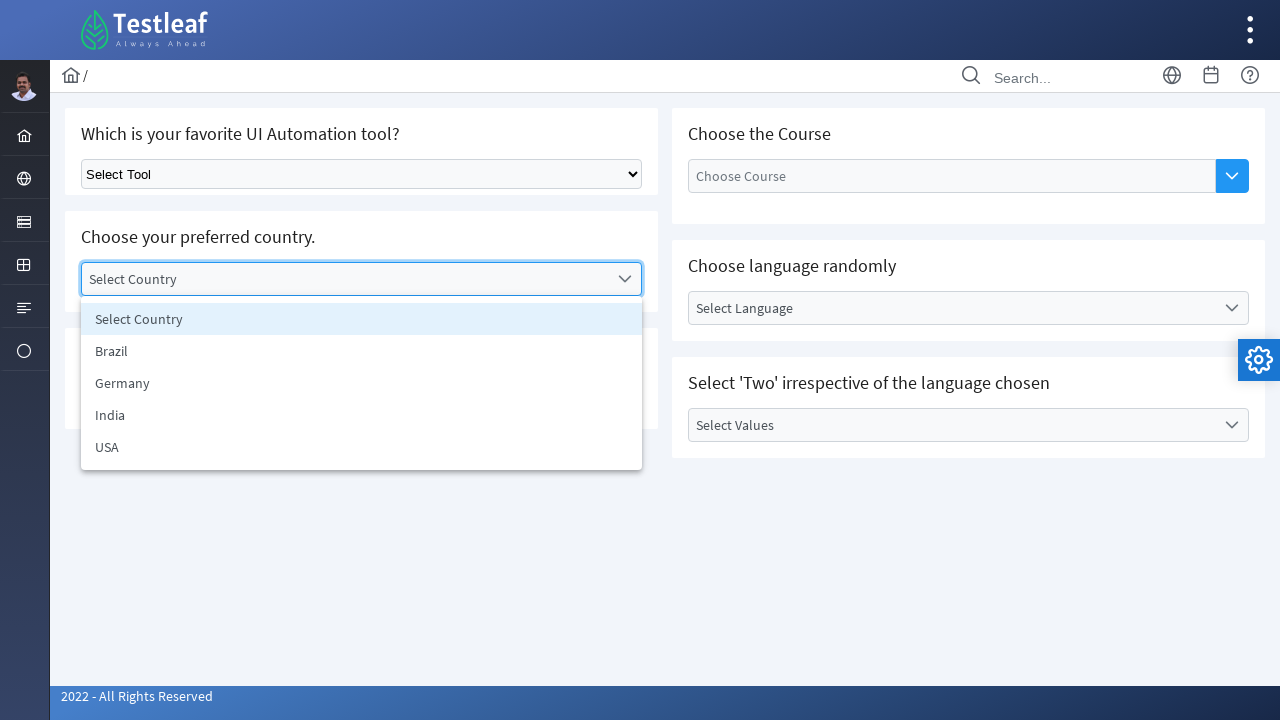

Retrieved all country options from dropdown
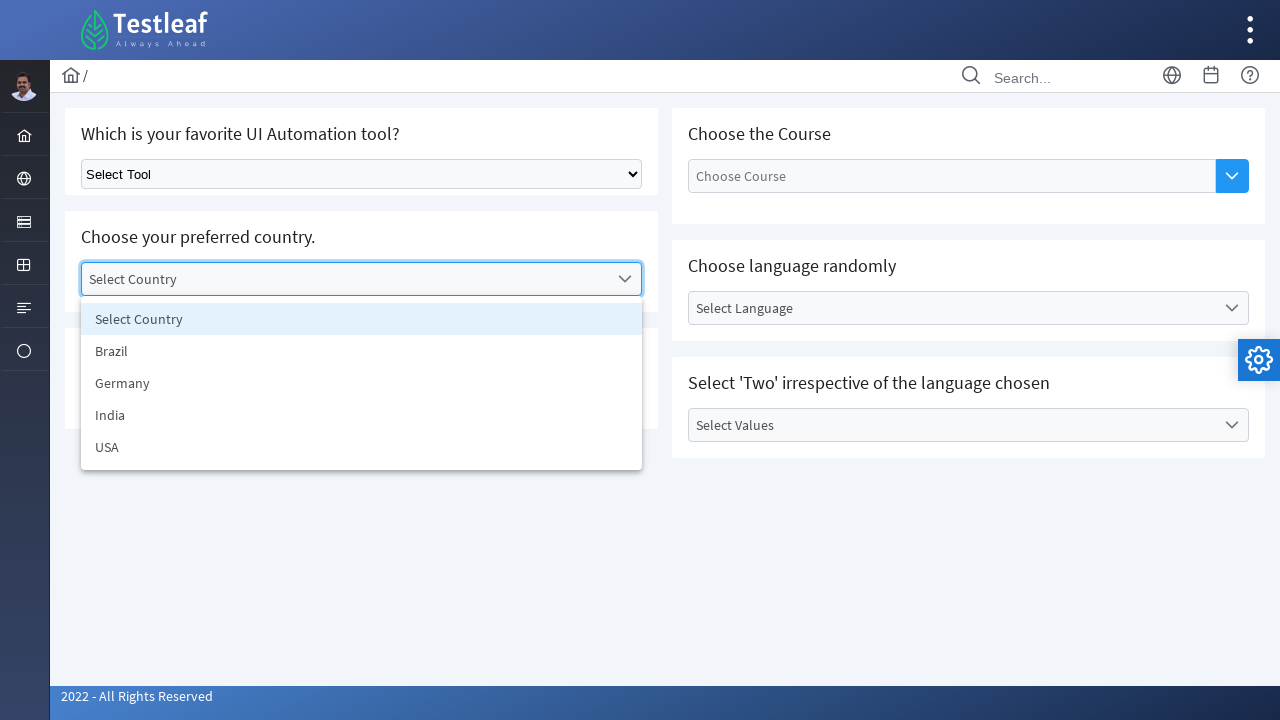

Selected country 'USA' from dropdown options
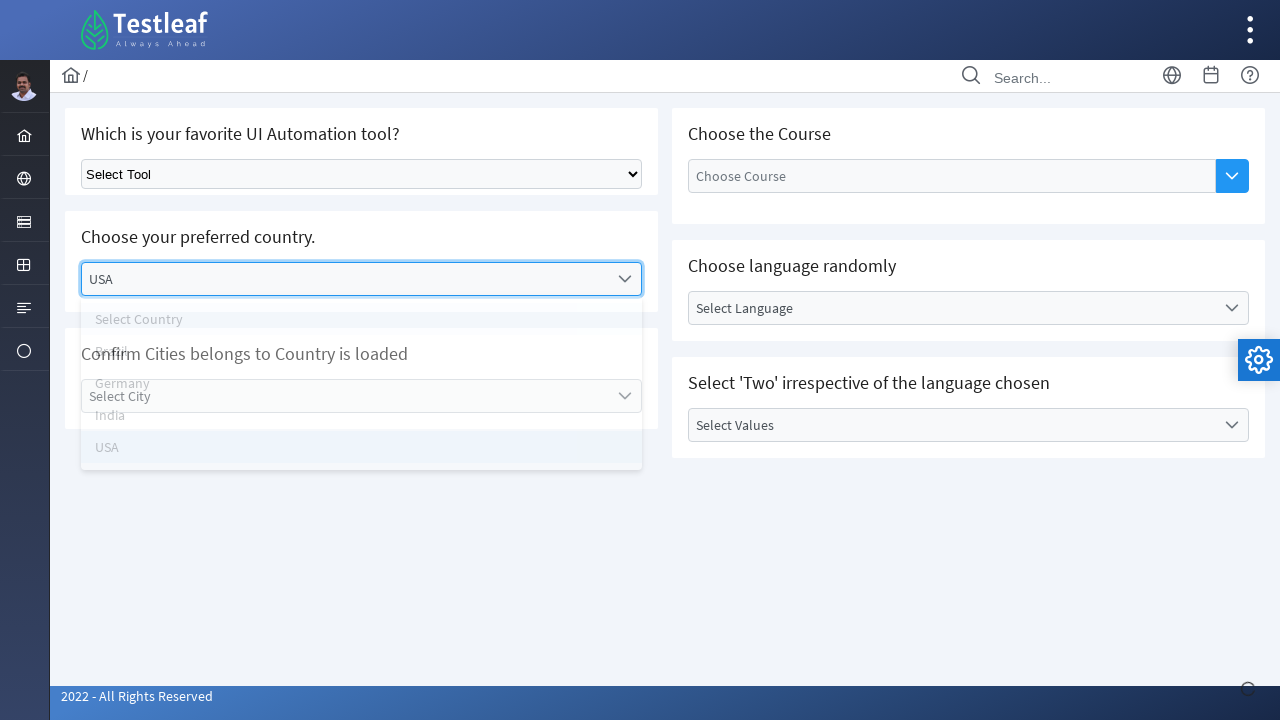

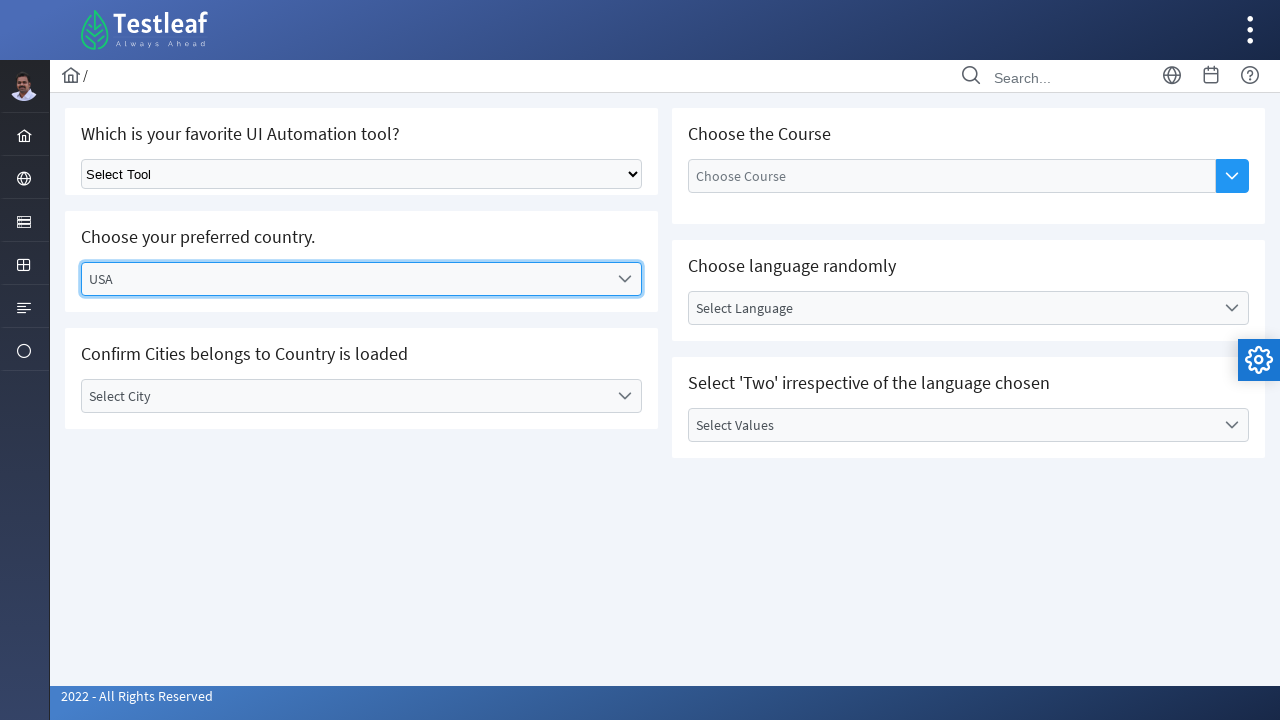